Tests that banner images are visible on the homepage by checking for banner elements in the header section.

Starting URL: https://www.krushistore.com/

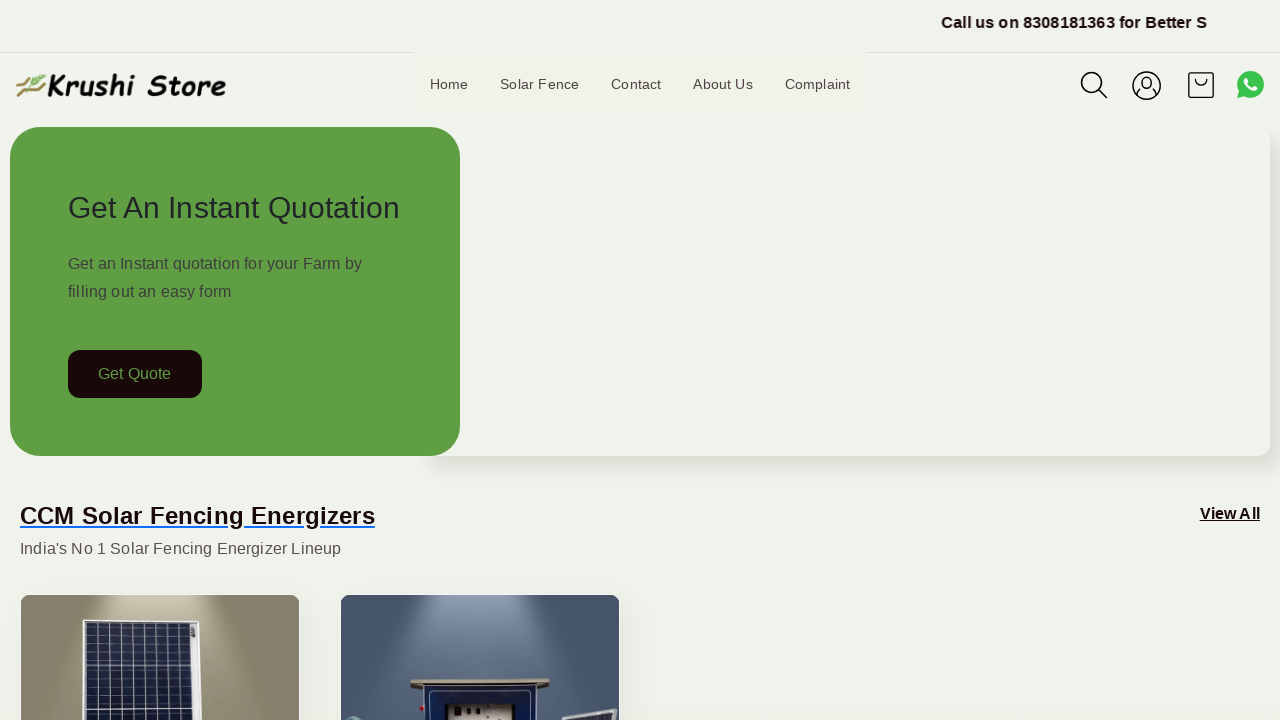

Waited for page to load (networkidle)
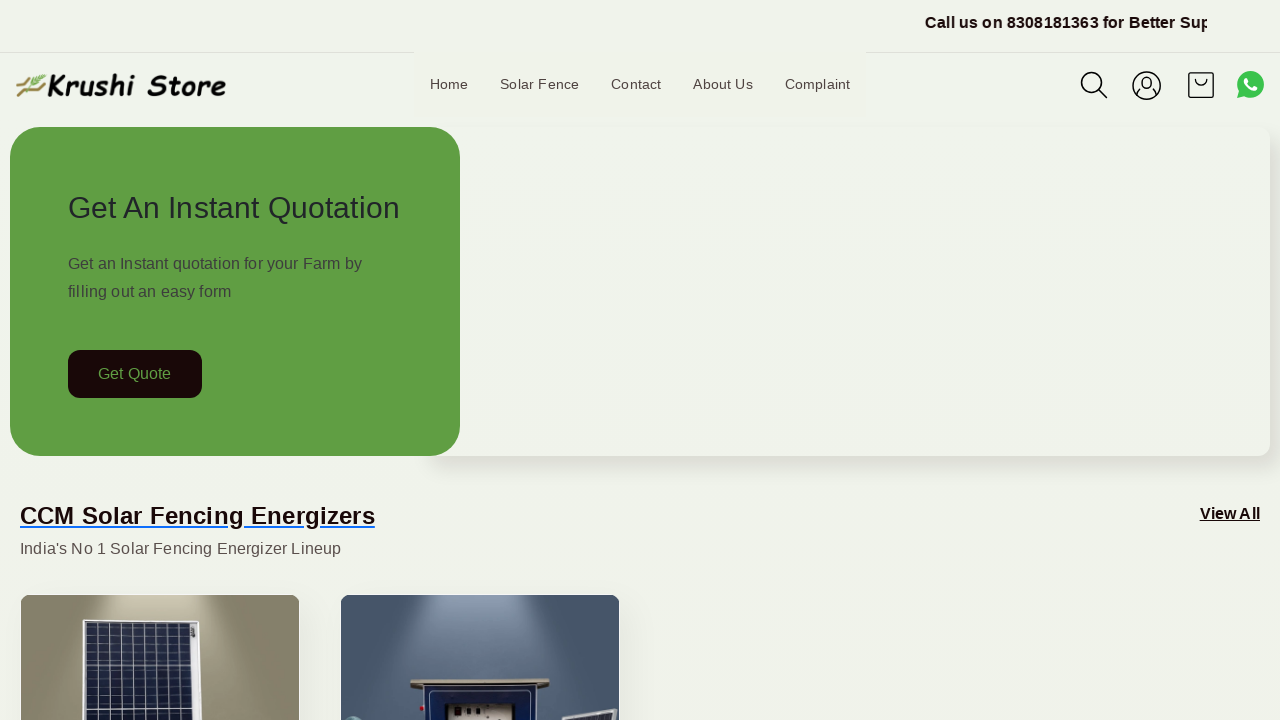

Located all banner images in the header section
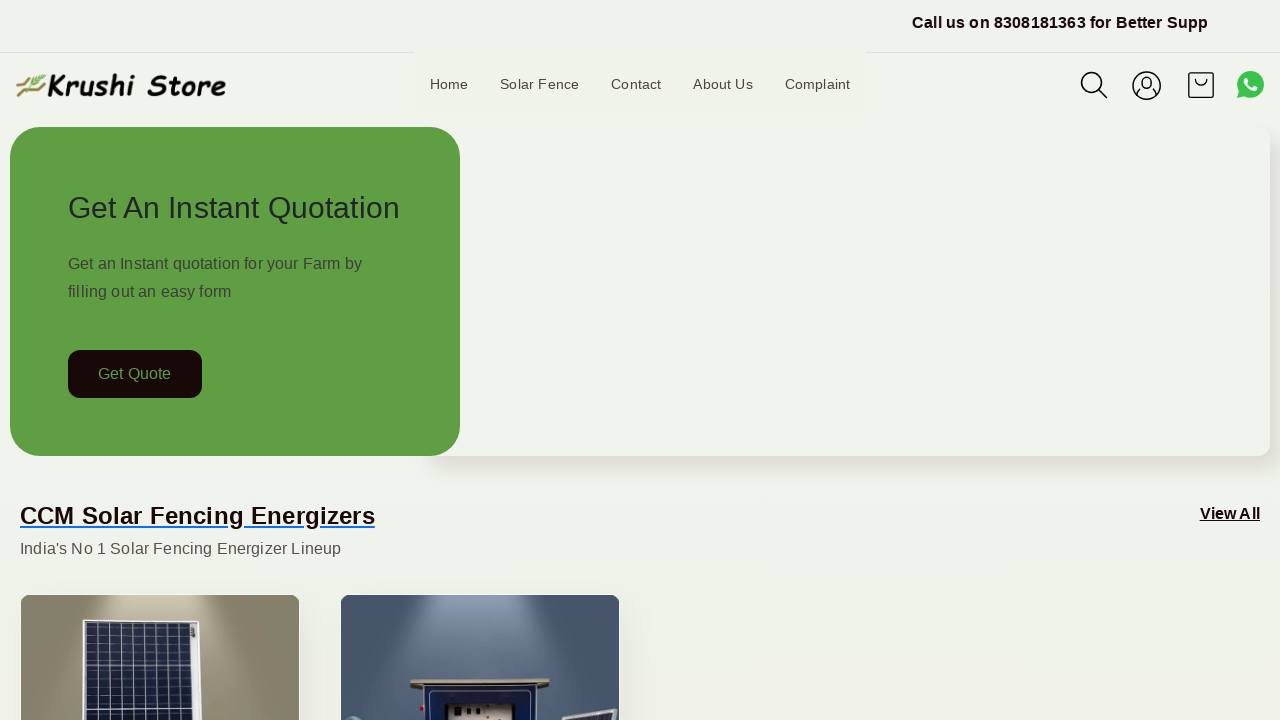

Verified banner image is visible
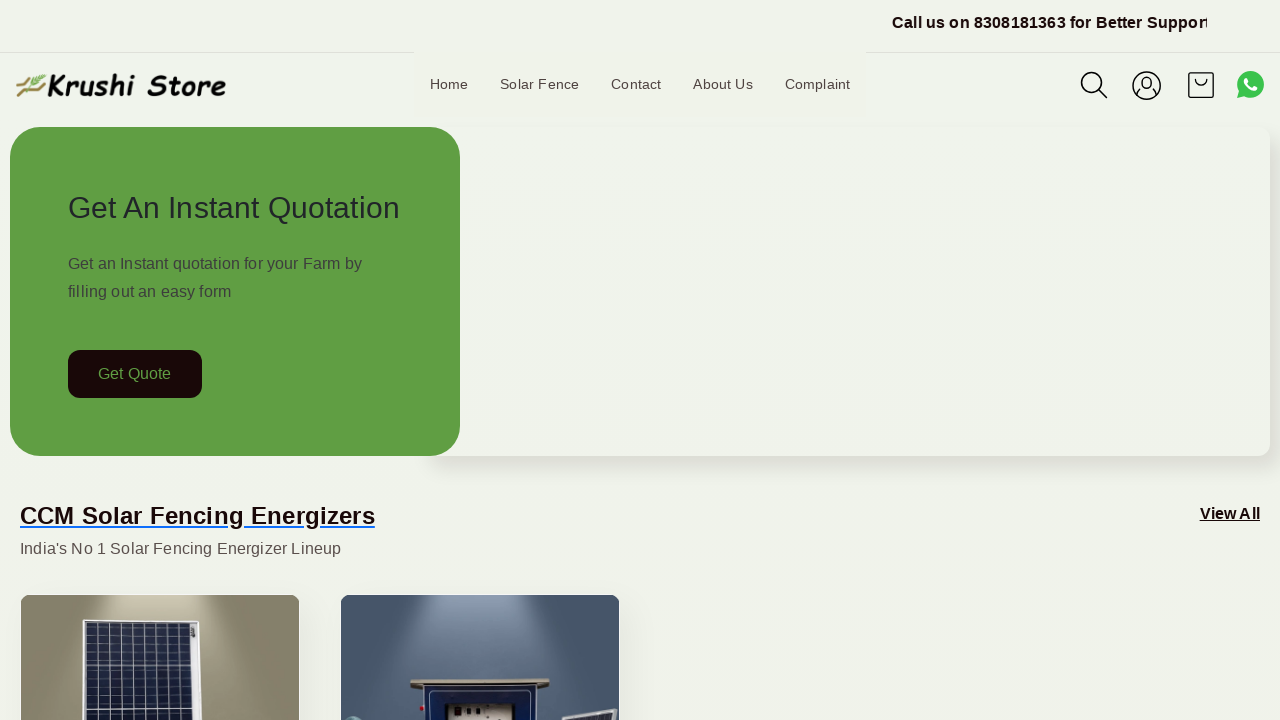

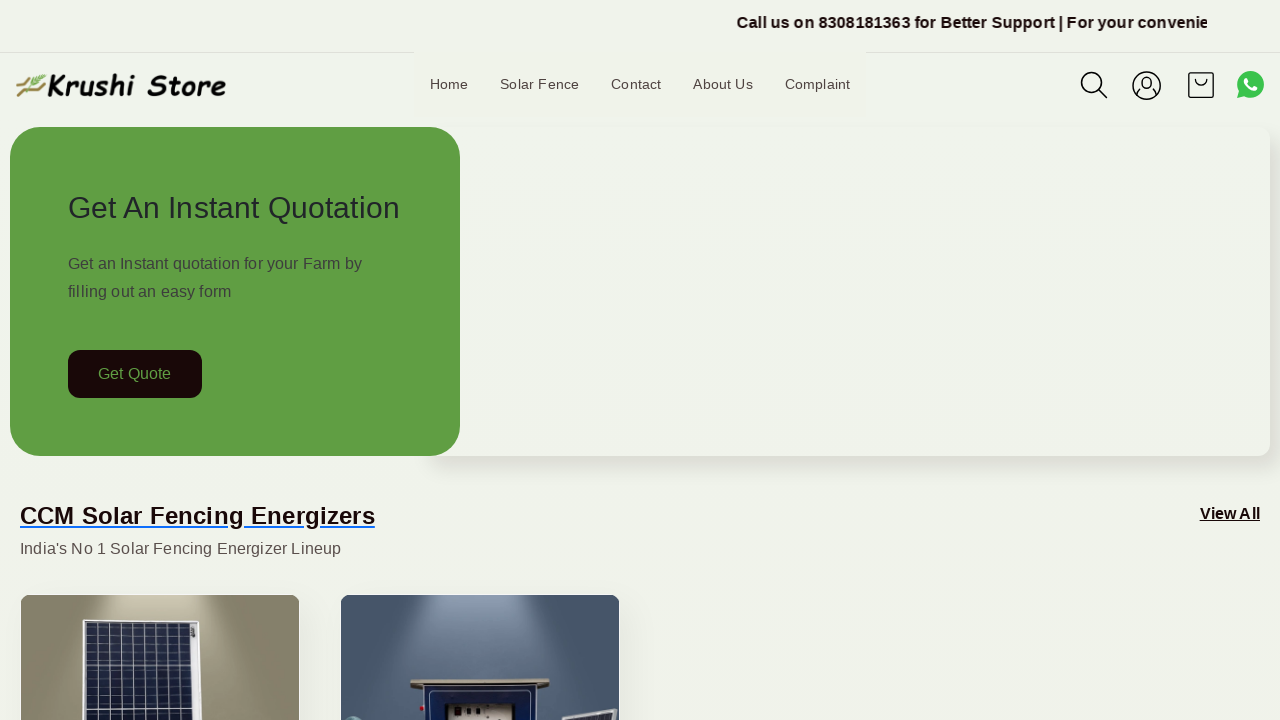